Tests country dropdown selection by clicking the dropdown, iterating through options, and selecting Germany

Starting URL: https://testautomationpractice.blogspot.com/

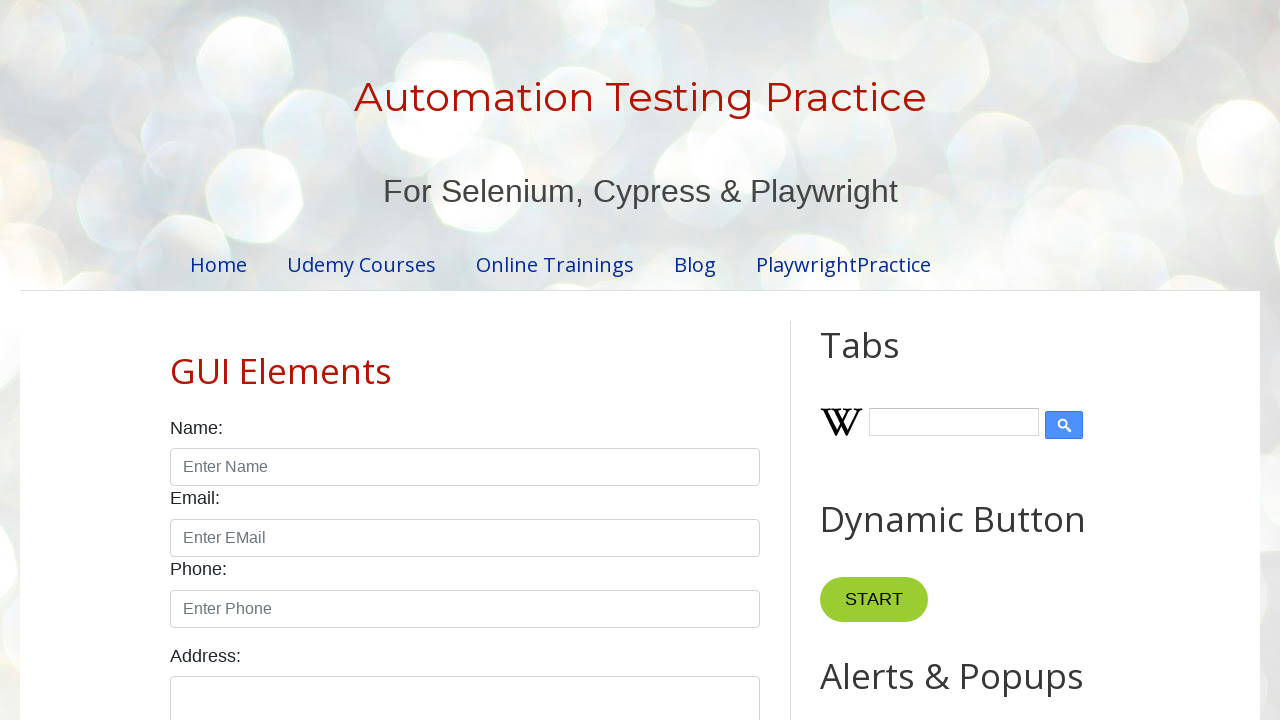

Clicked on country dropdown to open it at (465, 360) on #country
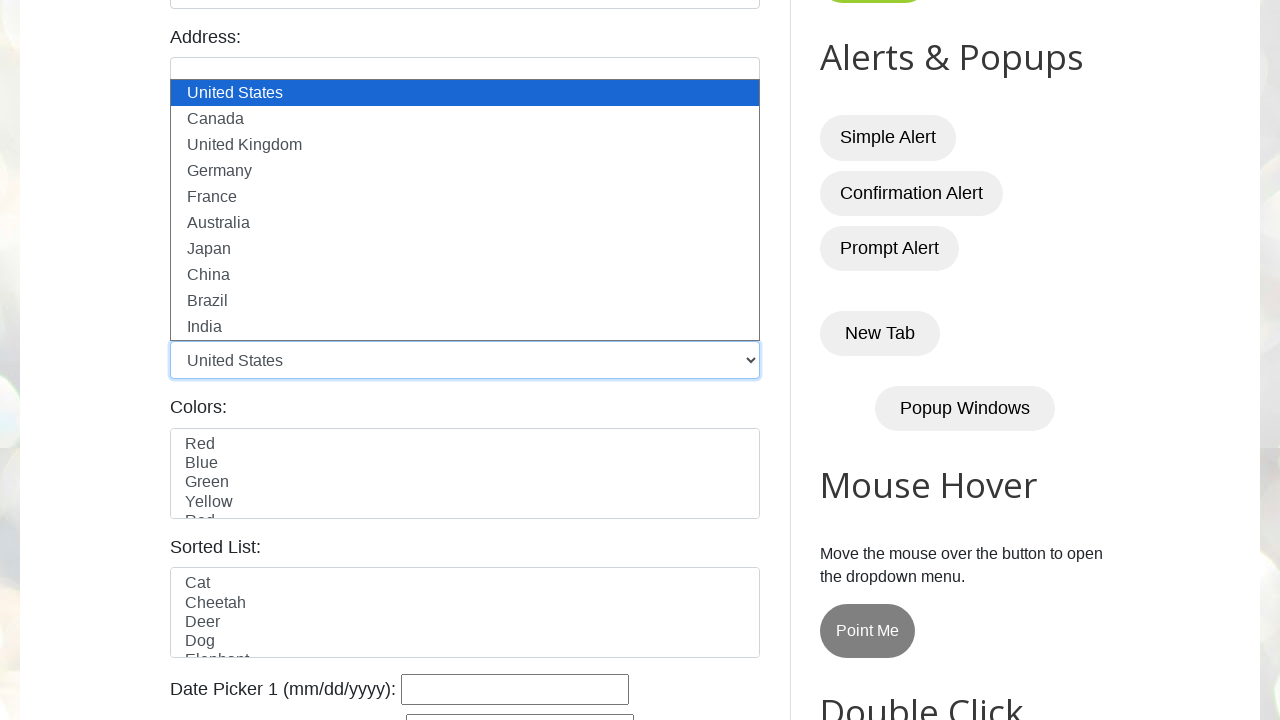

Retrieved all country options from dropdown
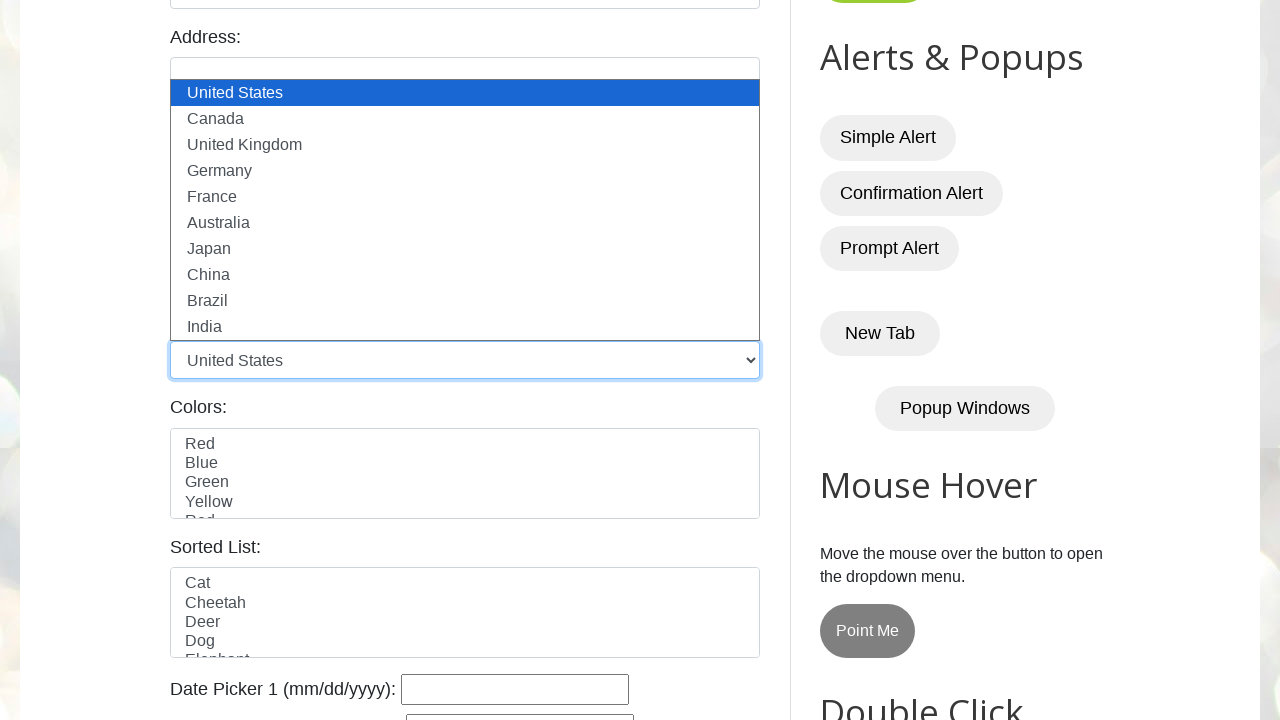

Verified total country count: 27 options available
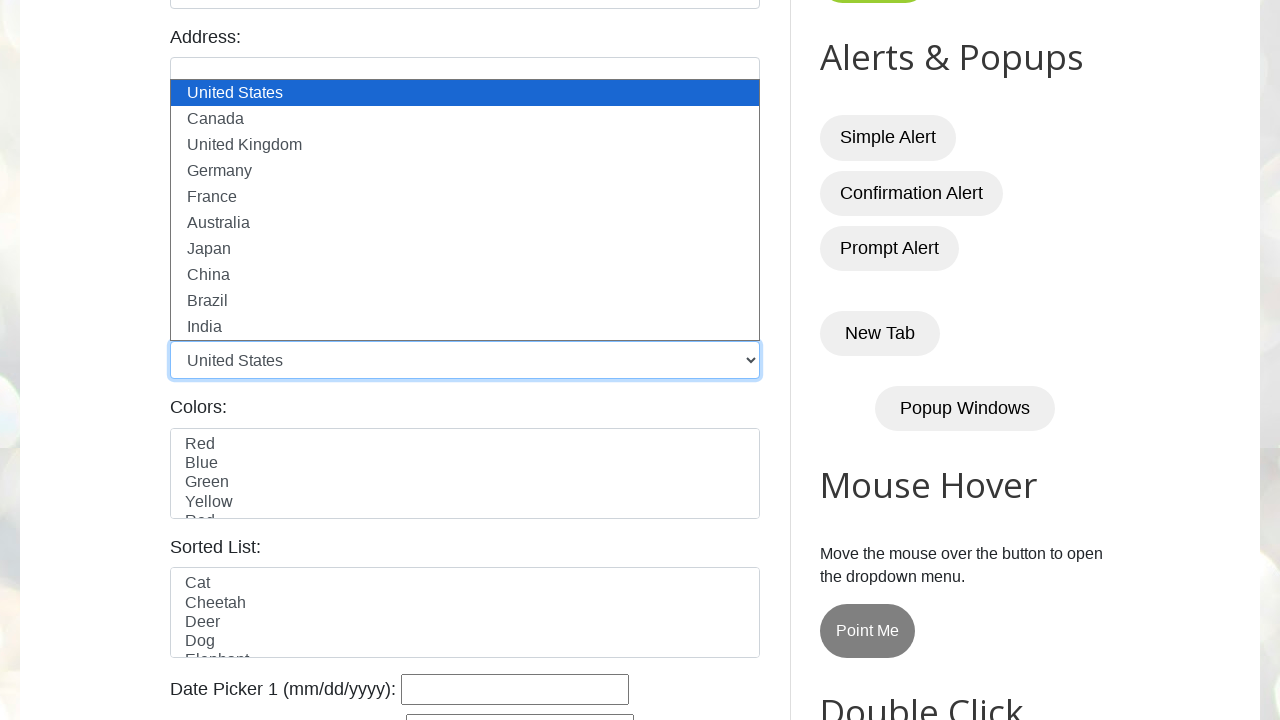

Iterated through and printed all country options
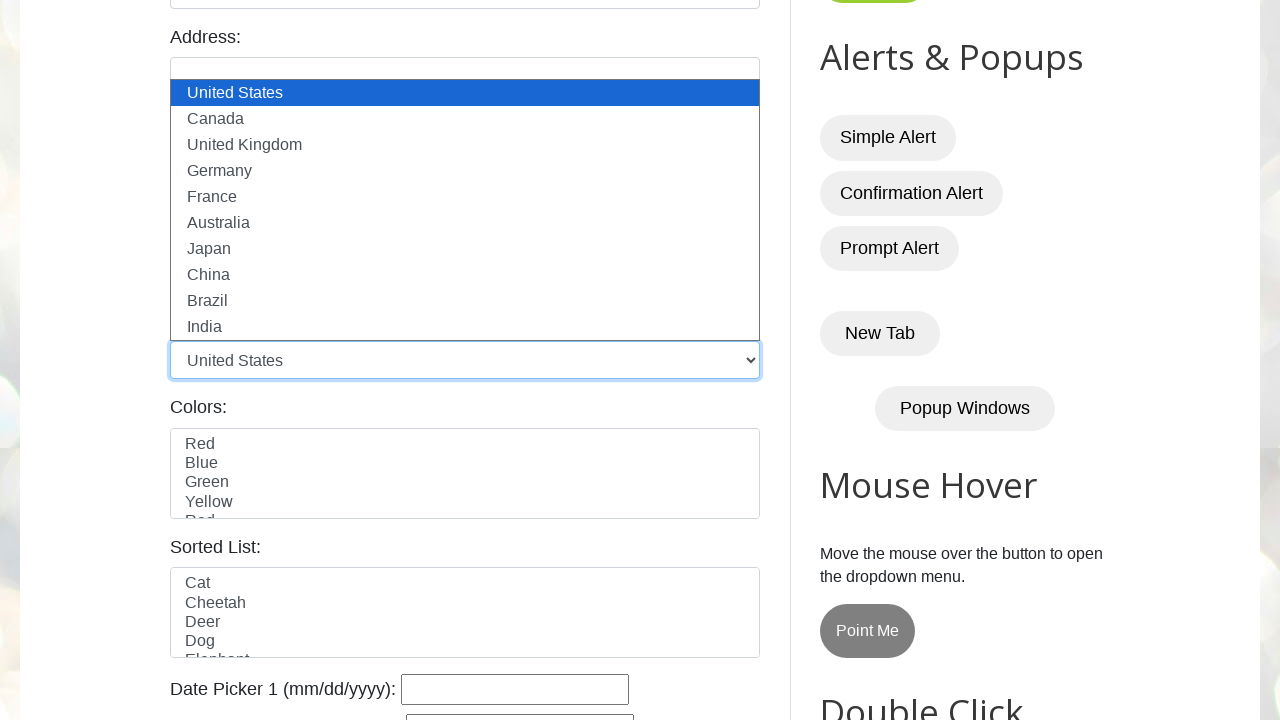

Waited 5 seconds to observe the Germany selection
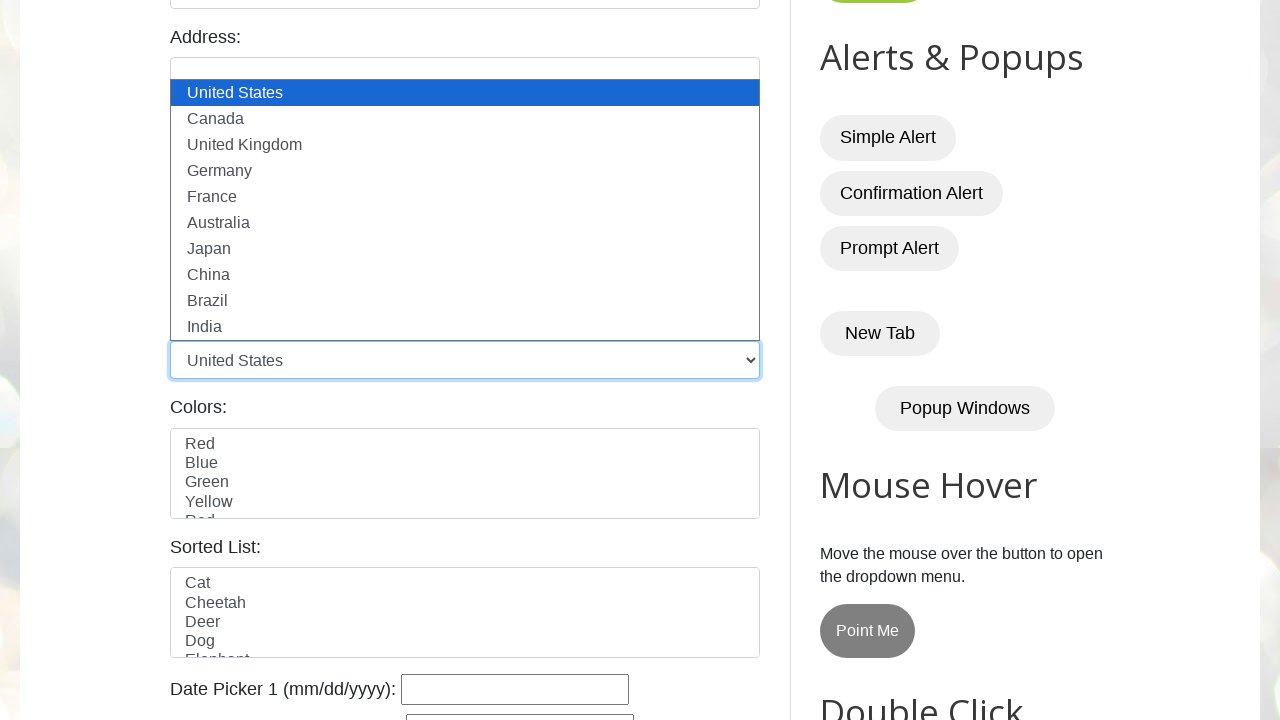

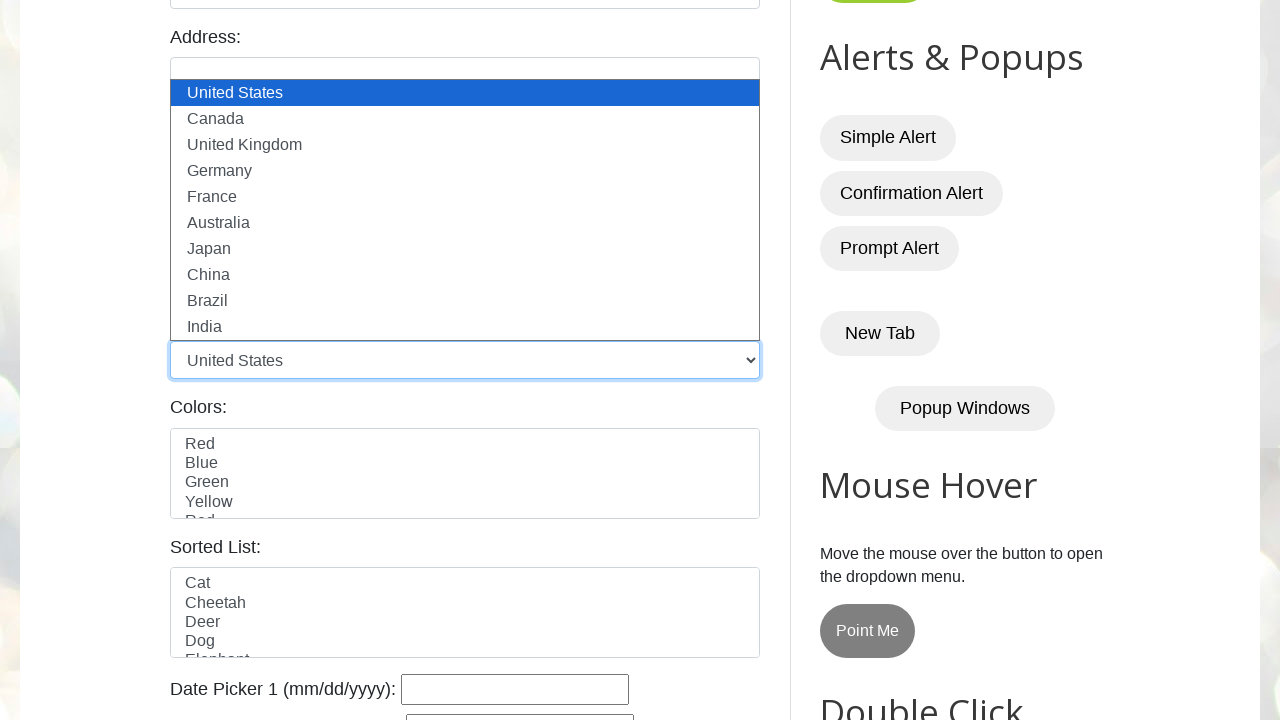